Tests shopping cart functionality by adding items to cart and verifying cart contents

Starting URL: https://erikdark.github.io/QA_DIPLOM/

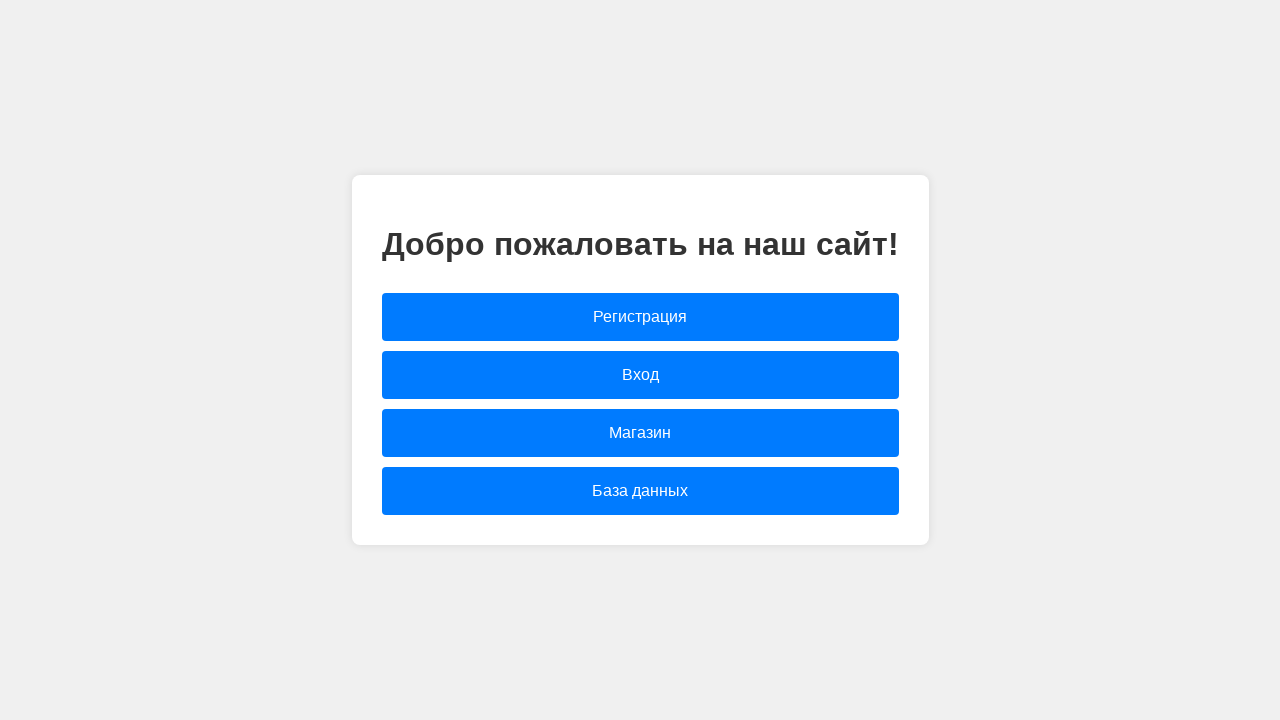

Navigated to shop page by clicking shop link at (640, 433) on [href="shop.html"]
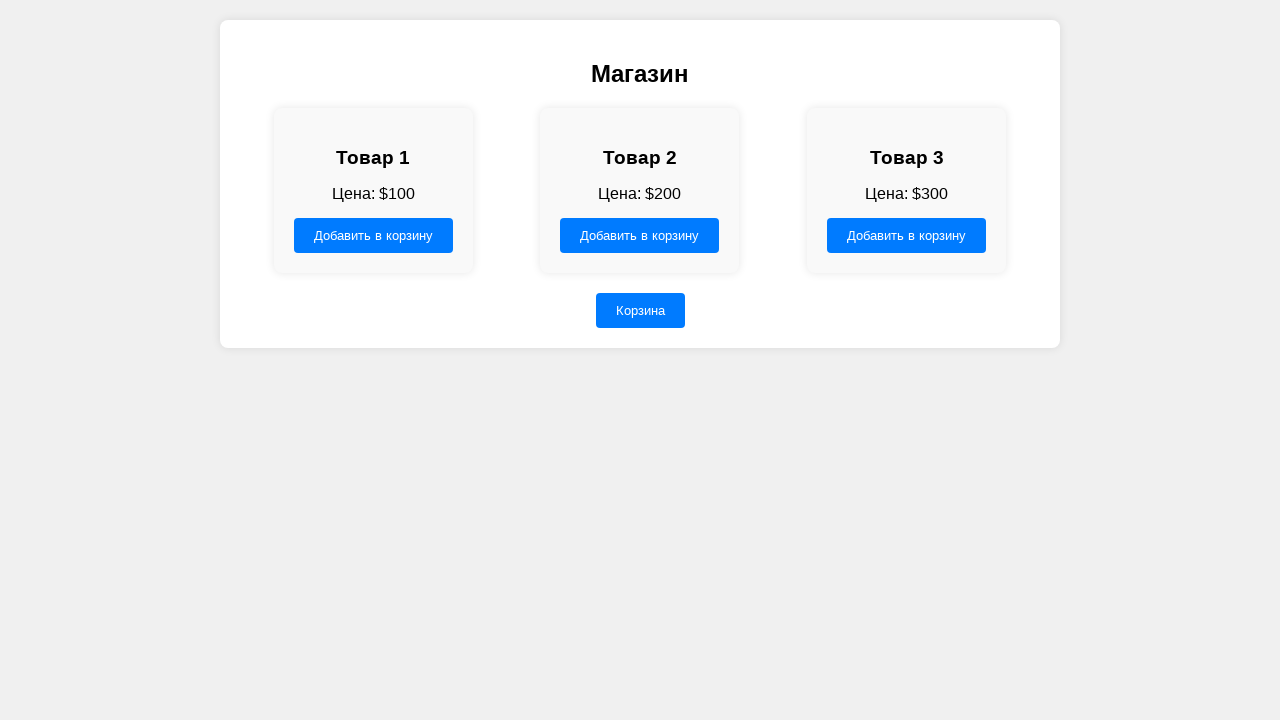

Clicked on product [data-name="Товар 1"] to add to cart at (373, 235) on [data-name="Товар 1"]
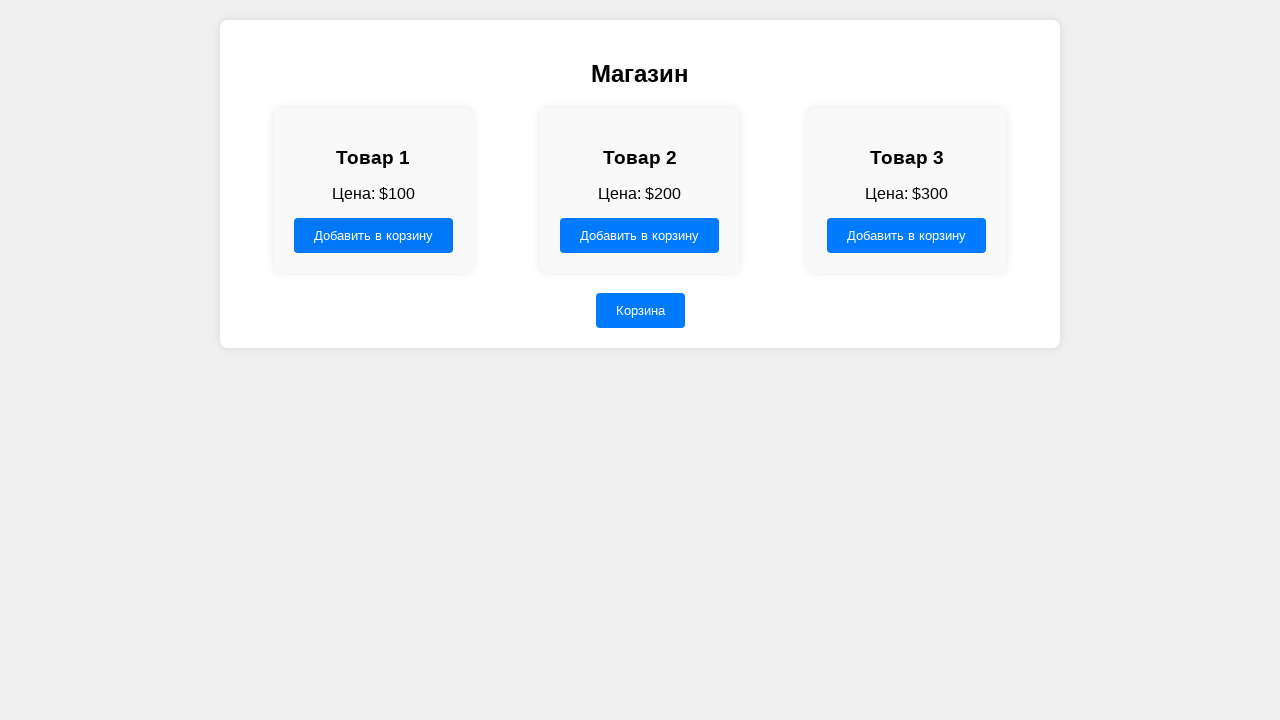

Accepted confirmation dialog for adding item to cart
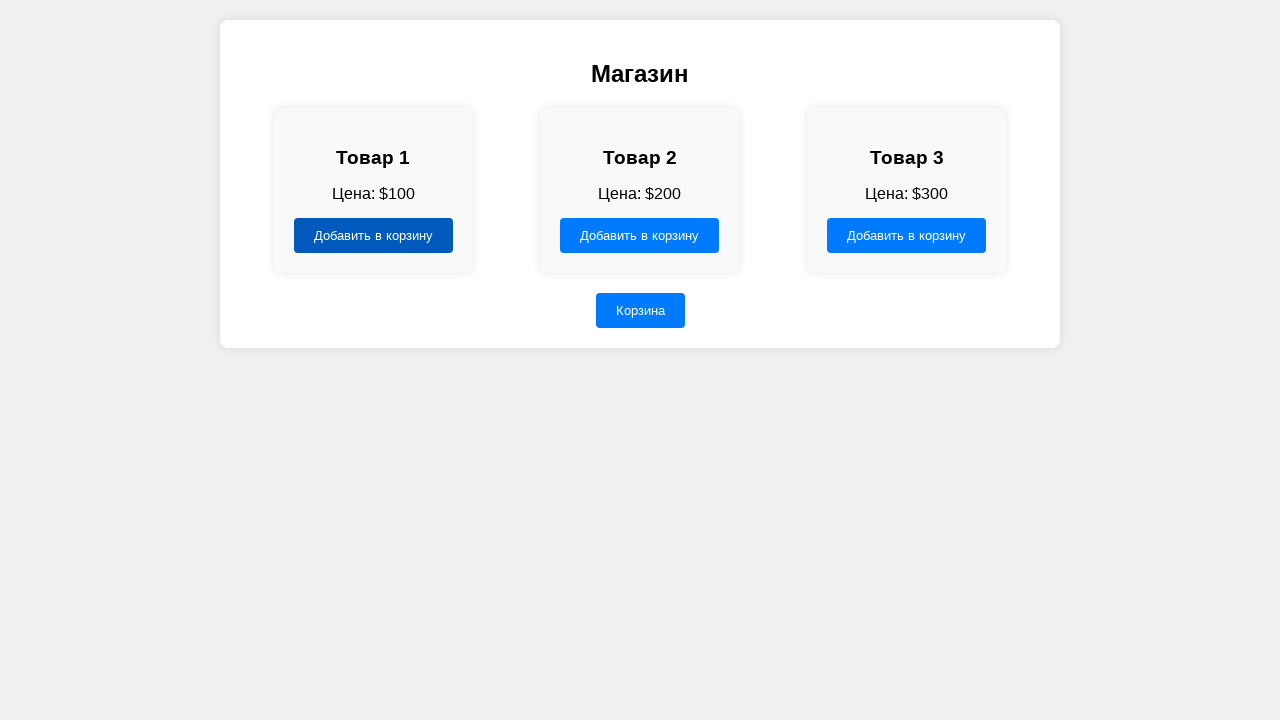

Clicked on product [data-name="Товар 2"] to add to cart at (640, 235) on [data-name="Товар 2"]
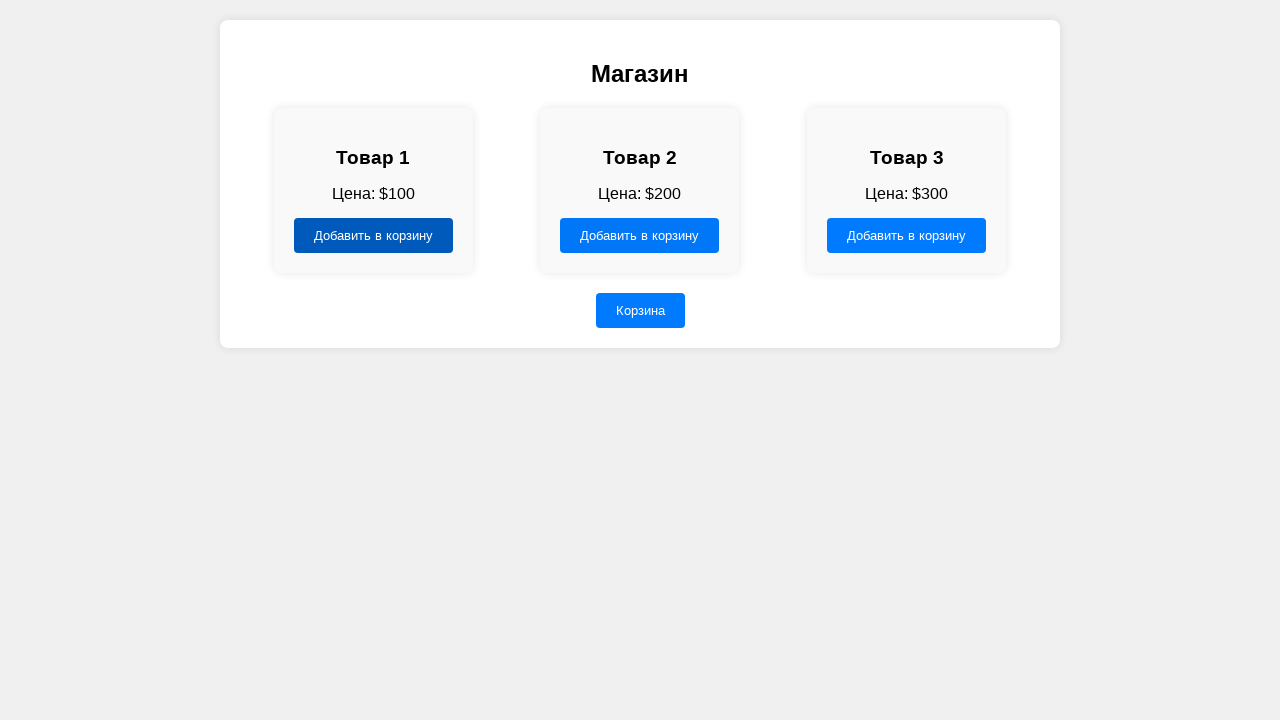

Accepted confirmation dialog for adding item to cart
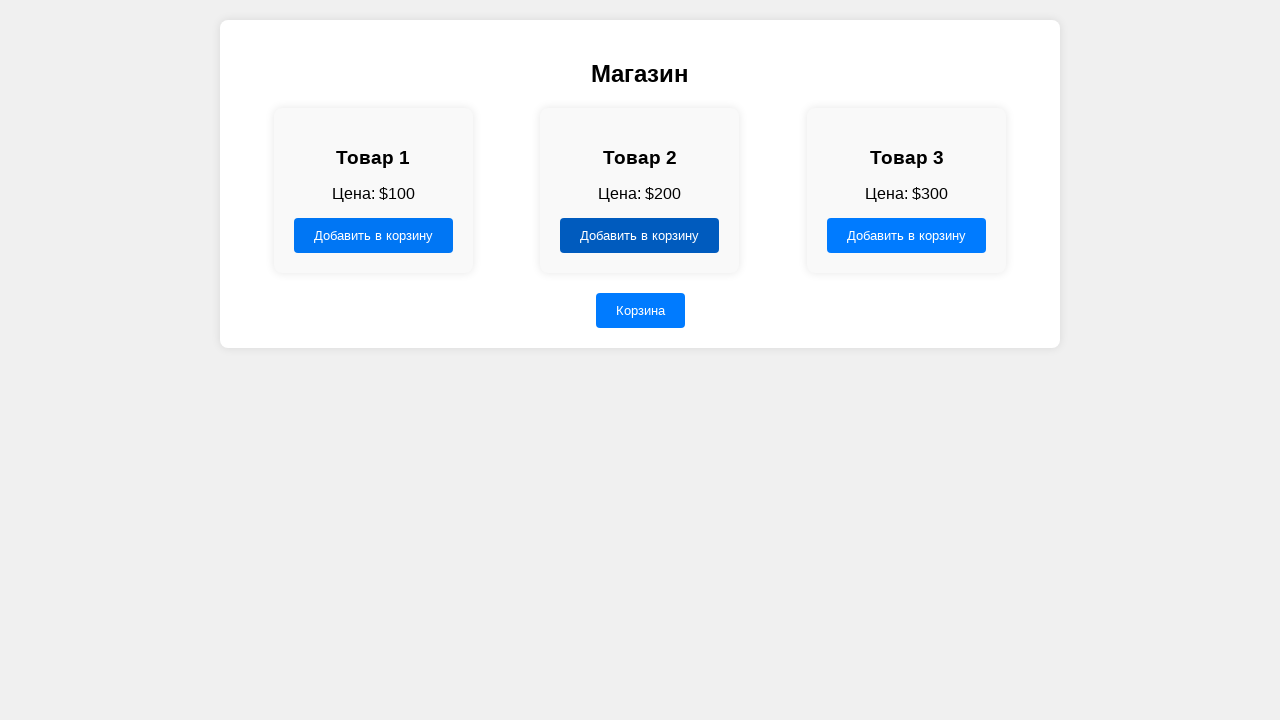

Clicked on product [data-name="Товар 3"] to add to cart at (907, 235) on [data-name="Товар 3"]
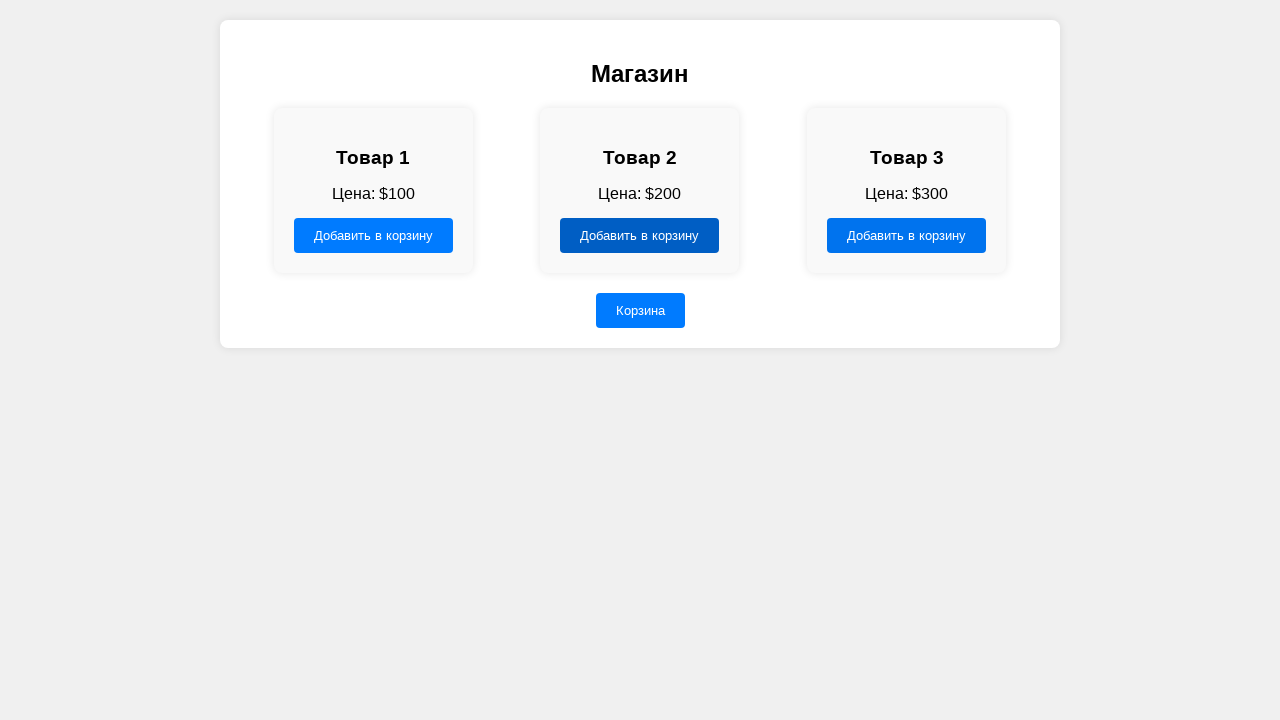

Accepted confirmation dialog for adding item to cart
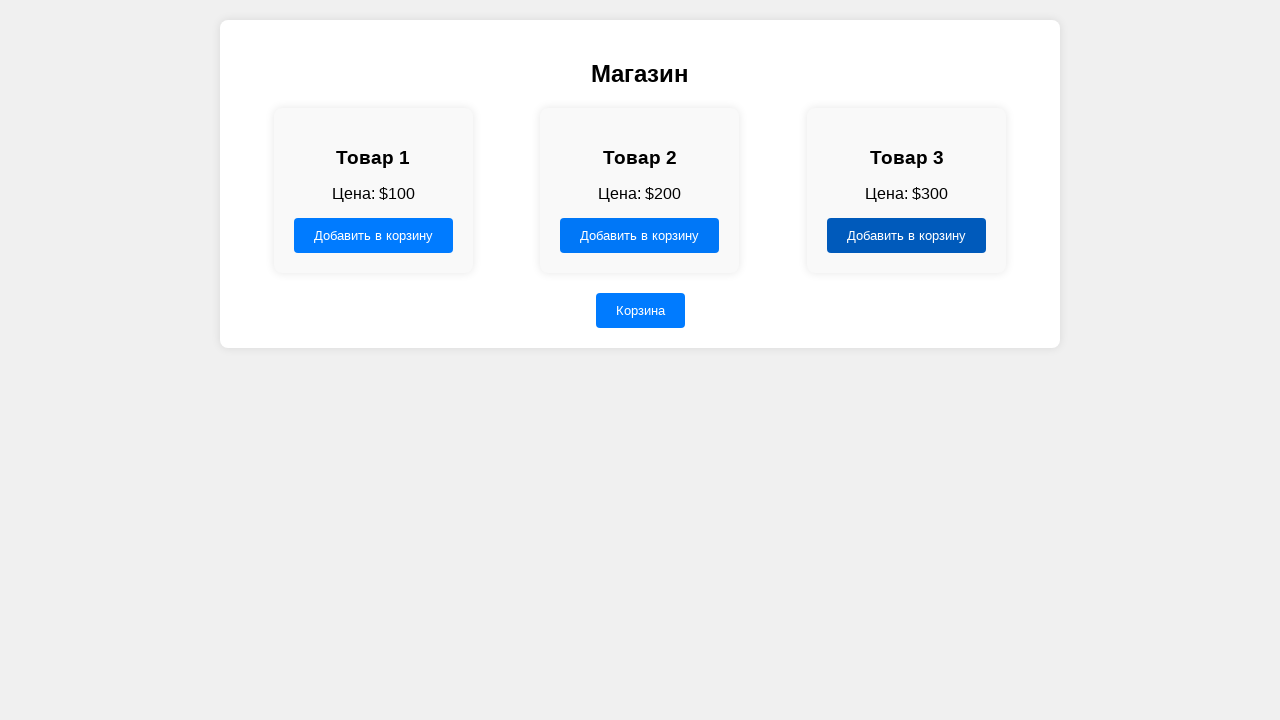

Opened shopping cart modal at (640, 310) on #cartButton
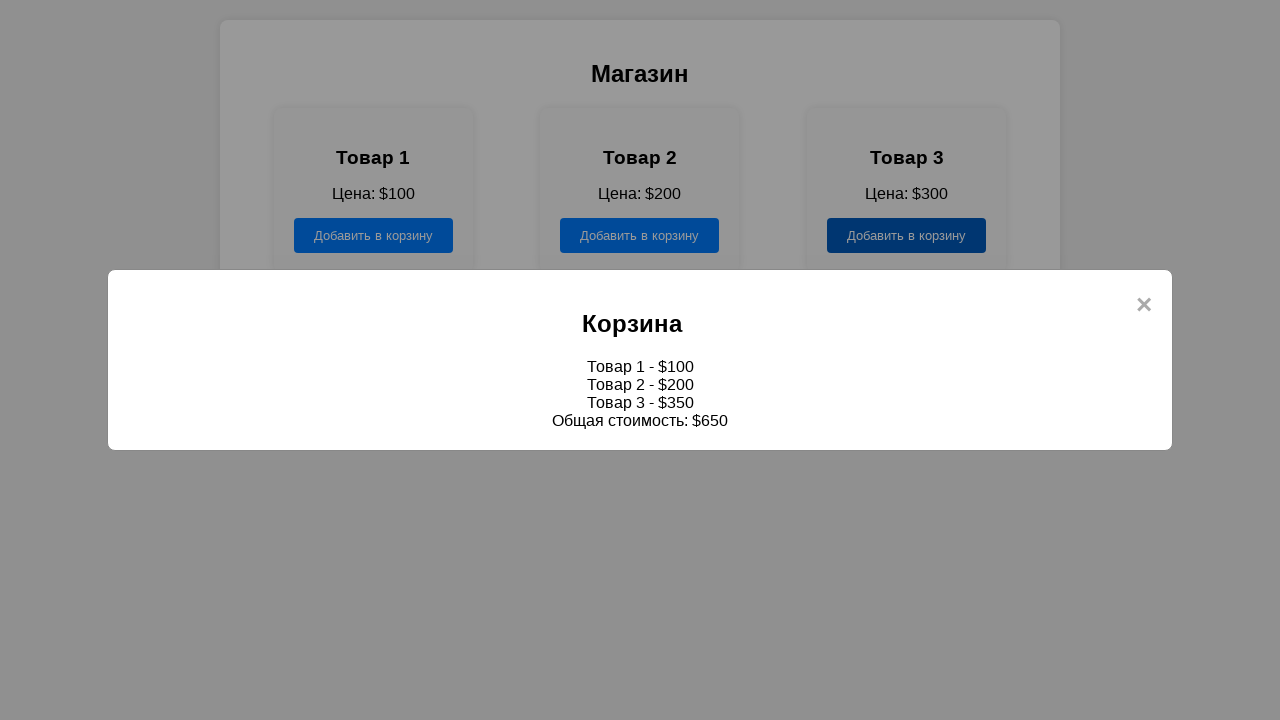

Closed shopping cart modal at (1144, 306) on .close
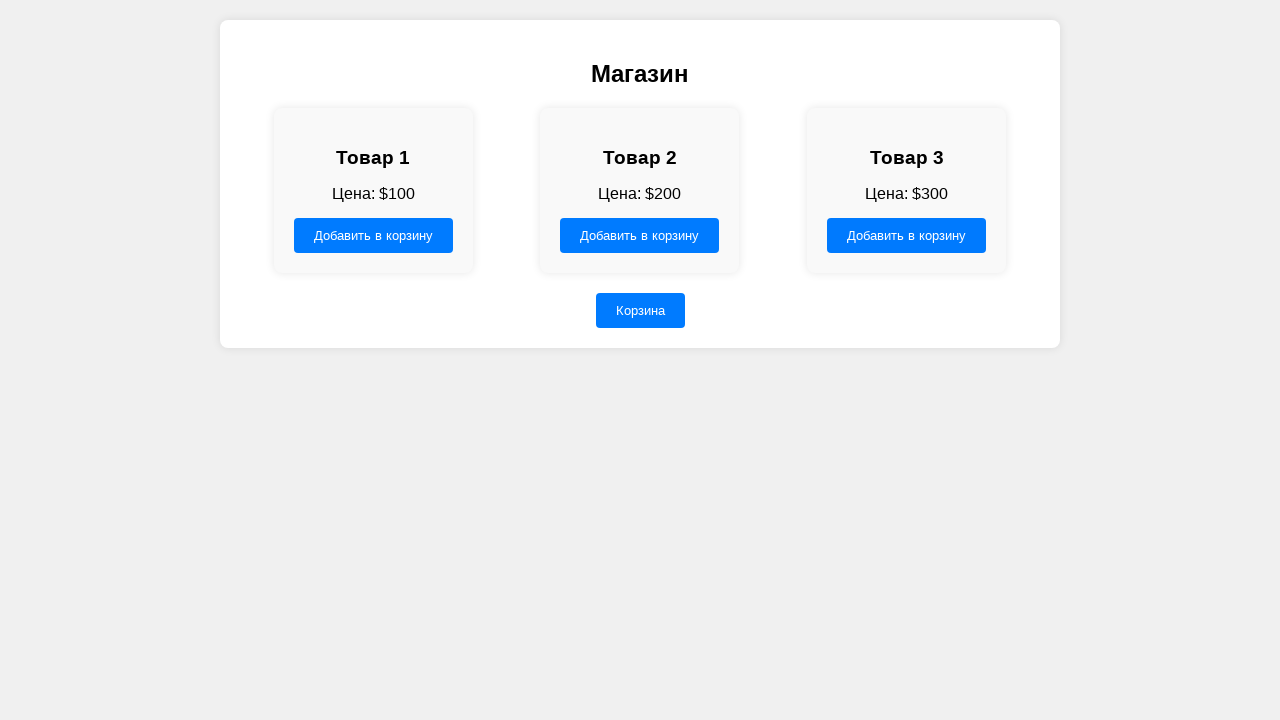

Clicked on product Товар 1 to add another item to cart at (373, 235) on [data-name="Товар 1"]
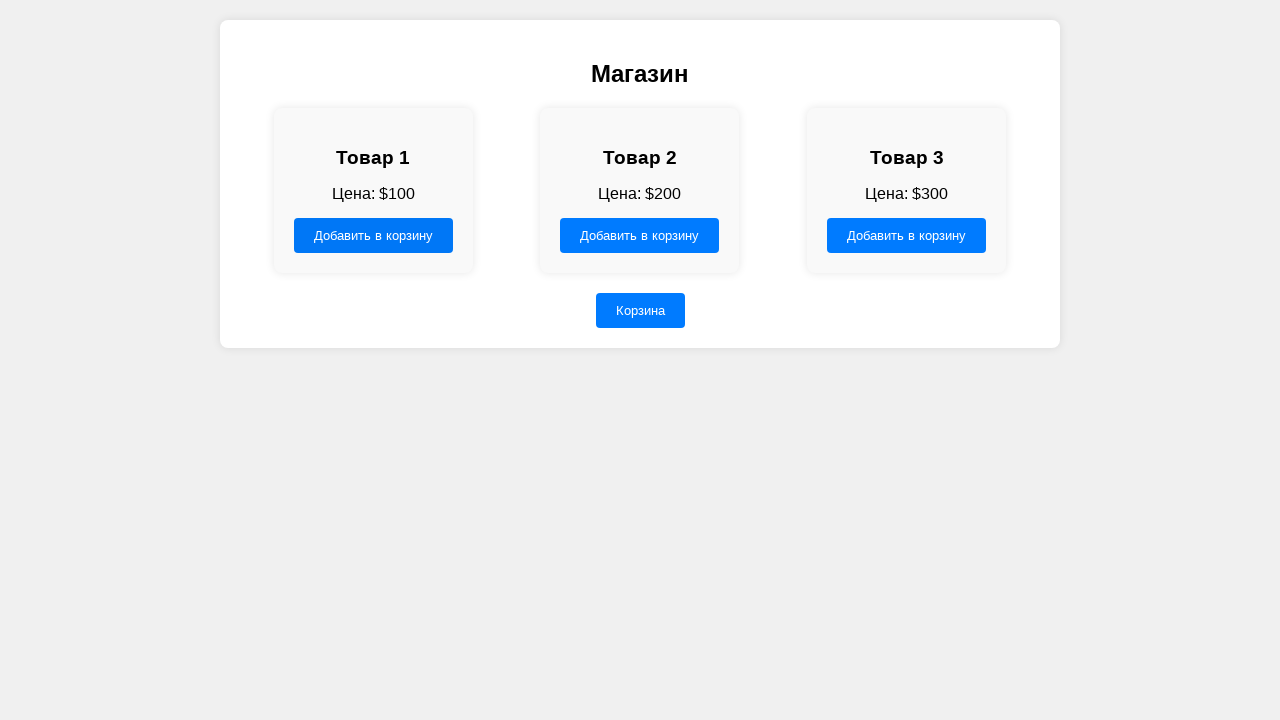

Accepted confirmation dialog for adding second item to cart
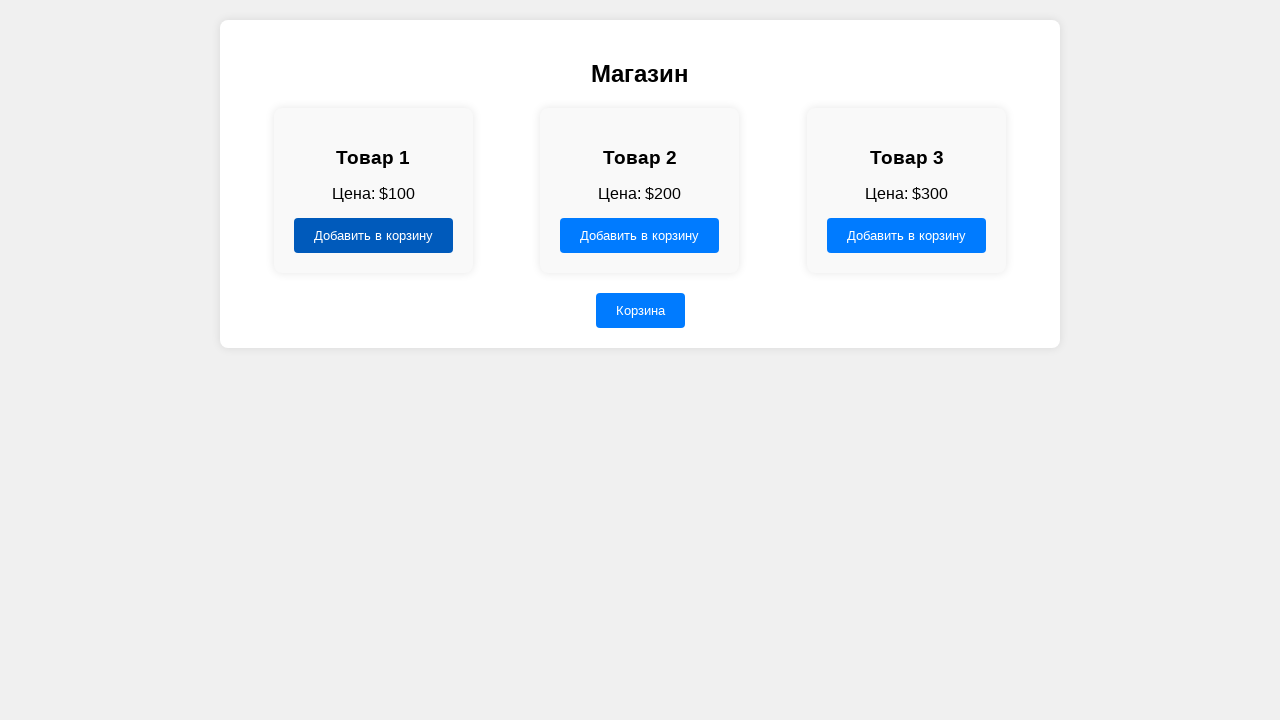

Opened shopping cart modal again to verify cart contents at (640, 310) on #cartButton
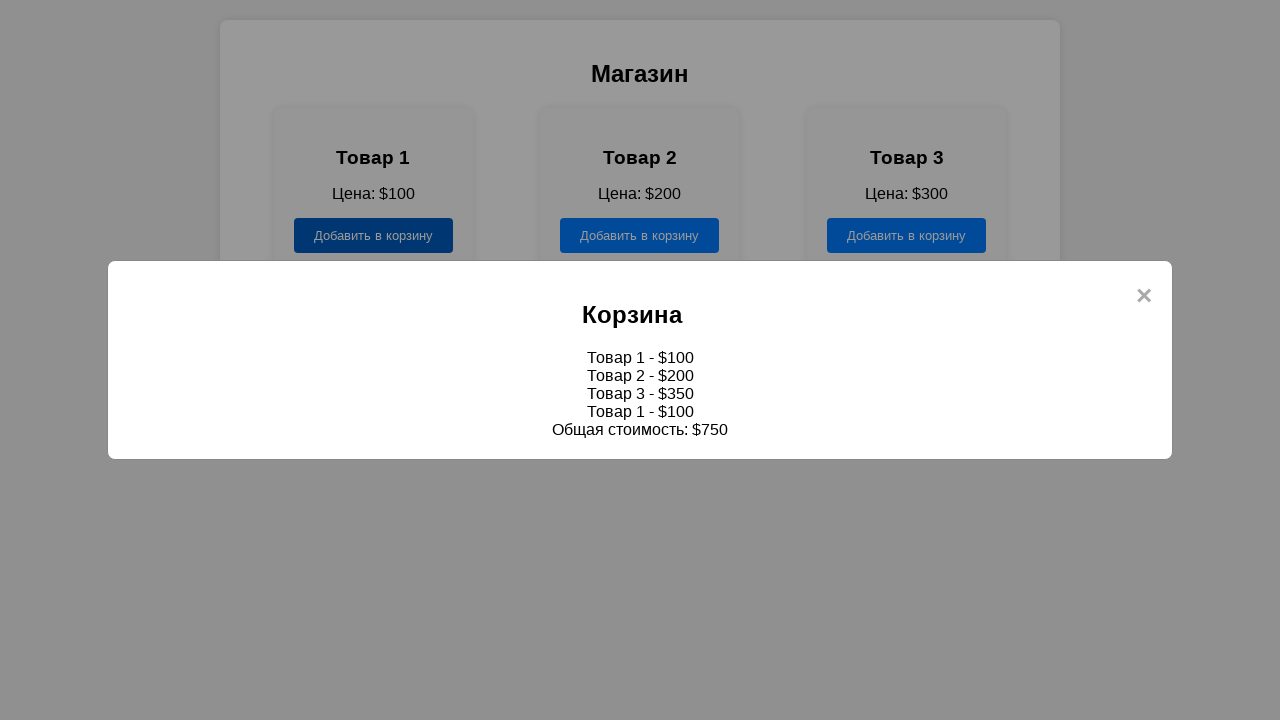

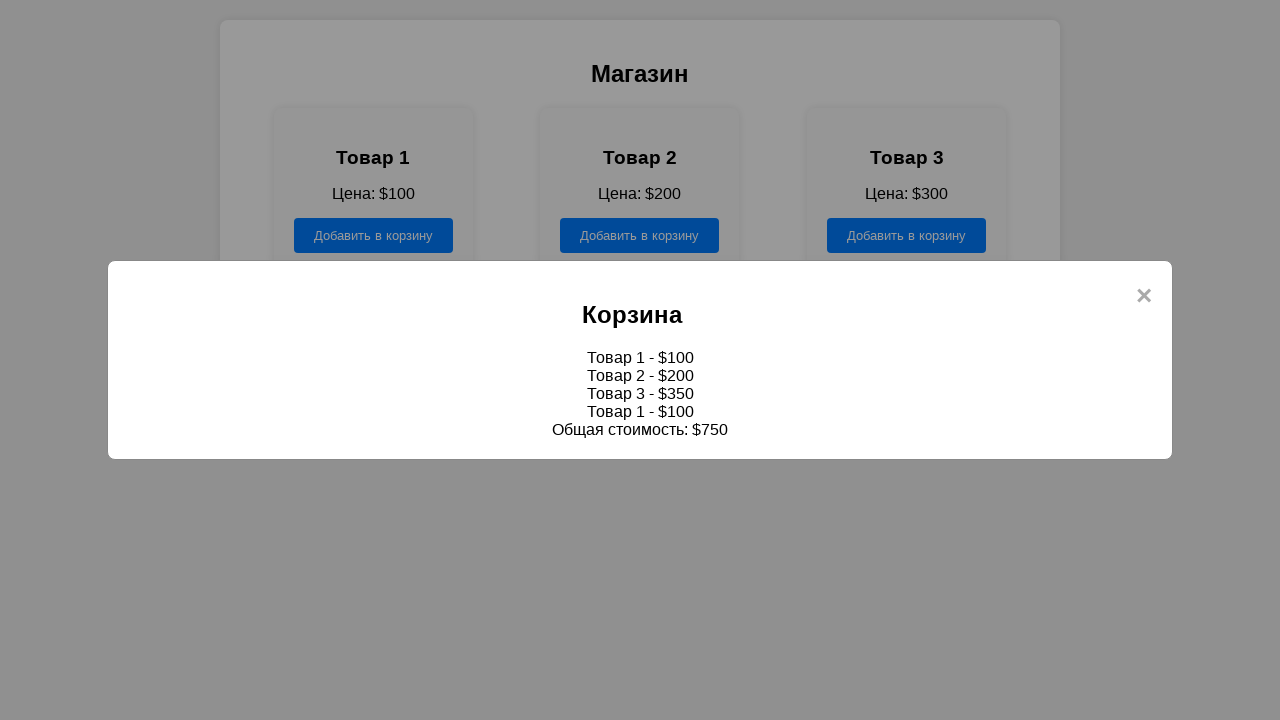